Tests a slow calculator application by setting a delay value, performing an addition operation (7 + 8), and verifying the result displays correctly.

Starting URL: https://bonigarcia.dev/selenium-webdriver-java/slow-calculator.html

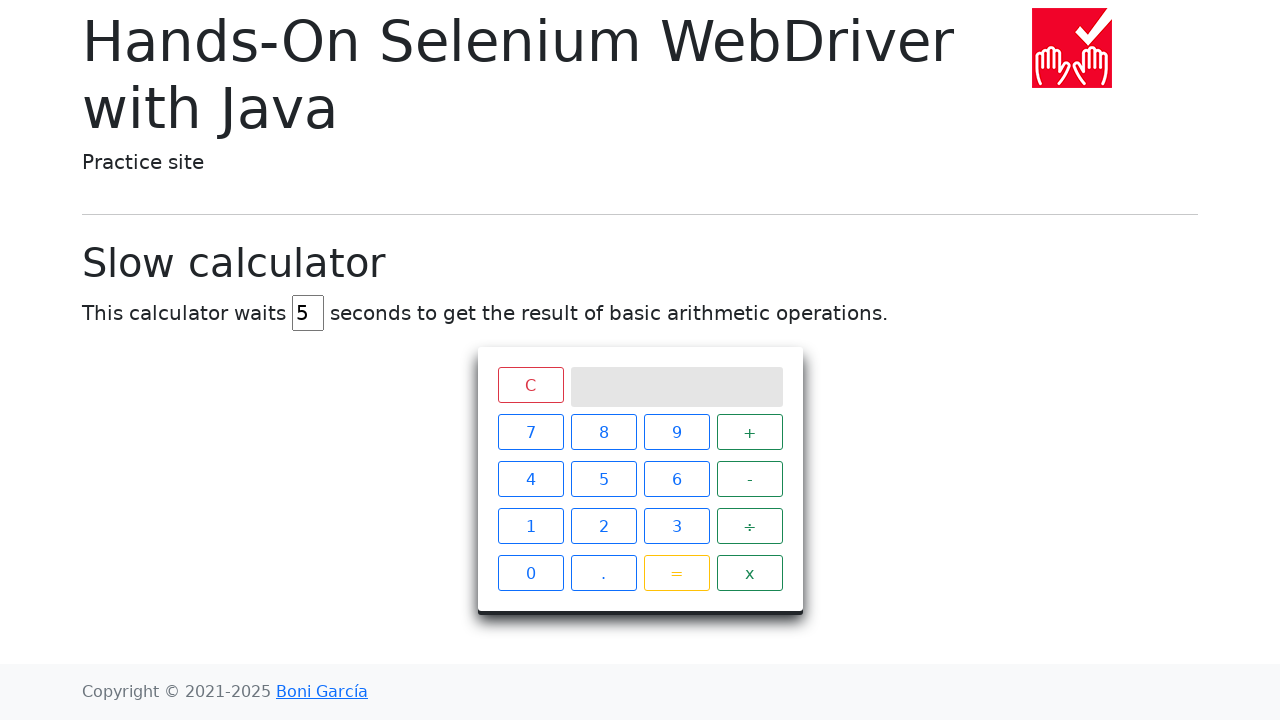

Navigated to slow calculator application
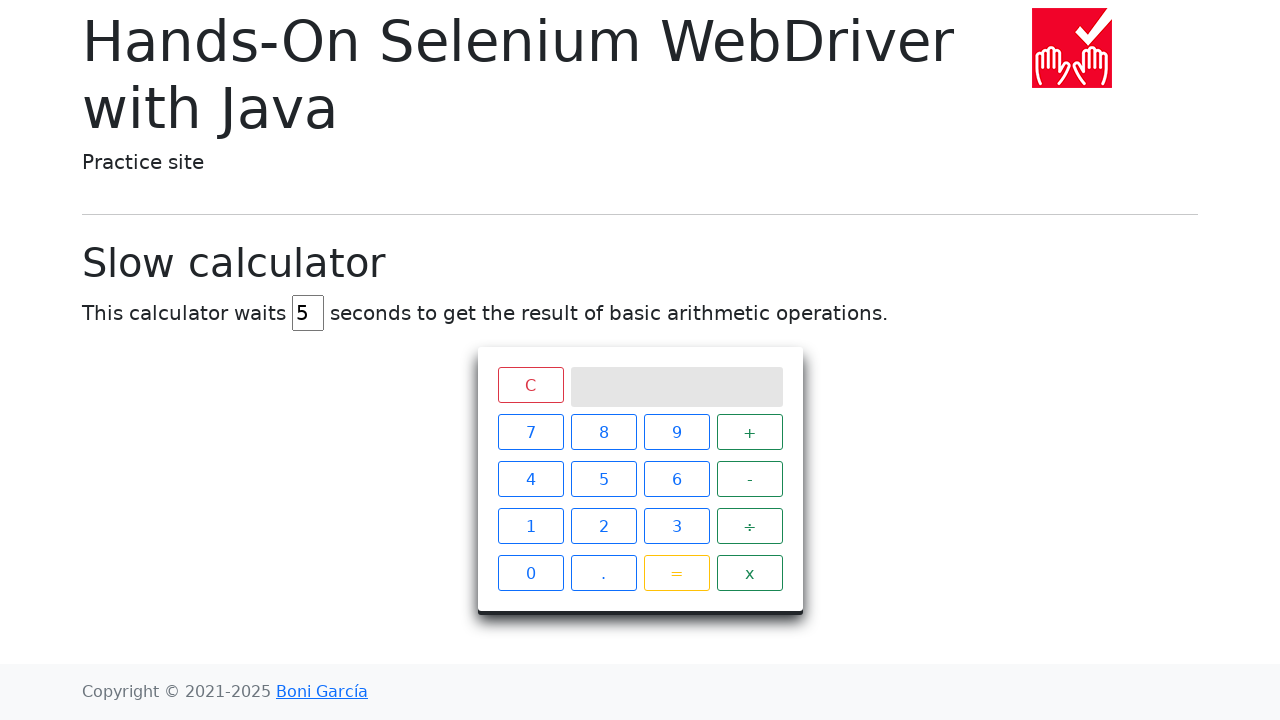

Cleared the delay input field on #delay
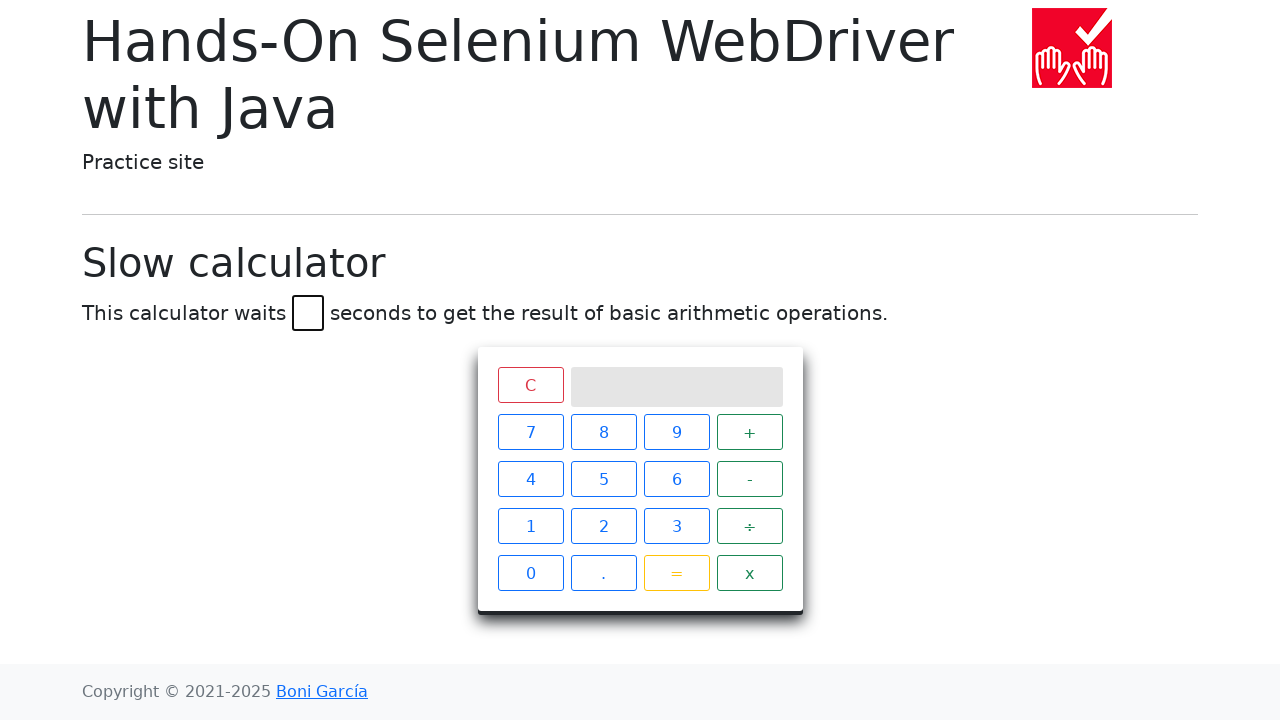

Set delay value to 3 seconds on #delay
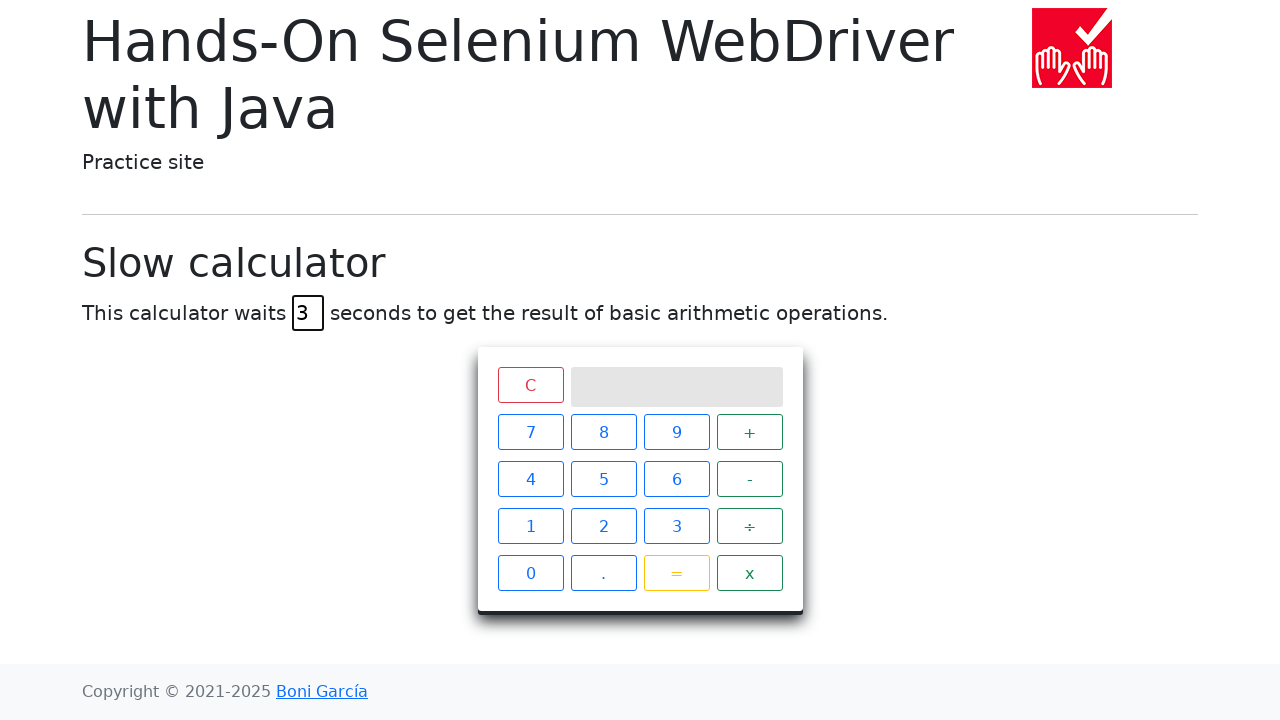

Clicked button '7' at (530, 432) on xpath=//span[text()='7']
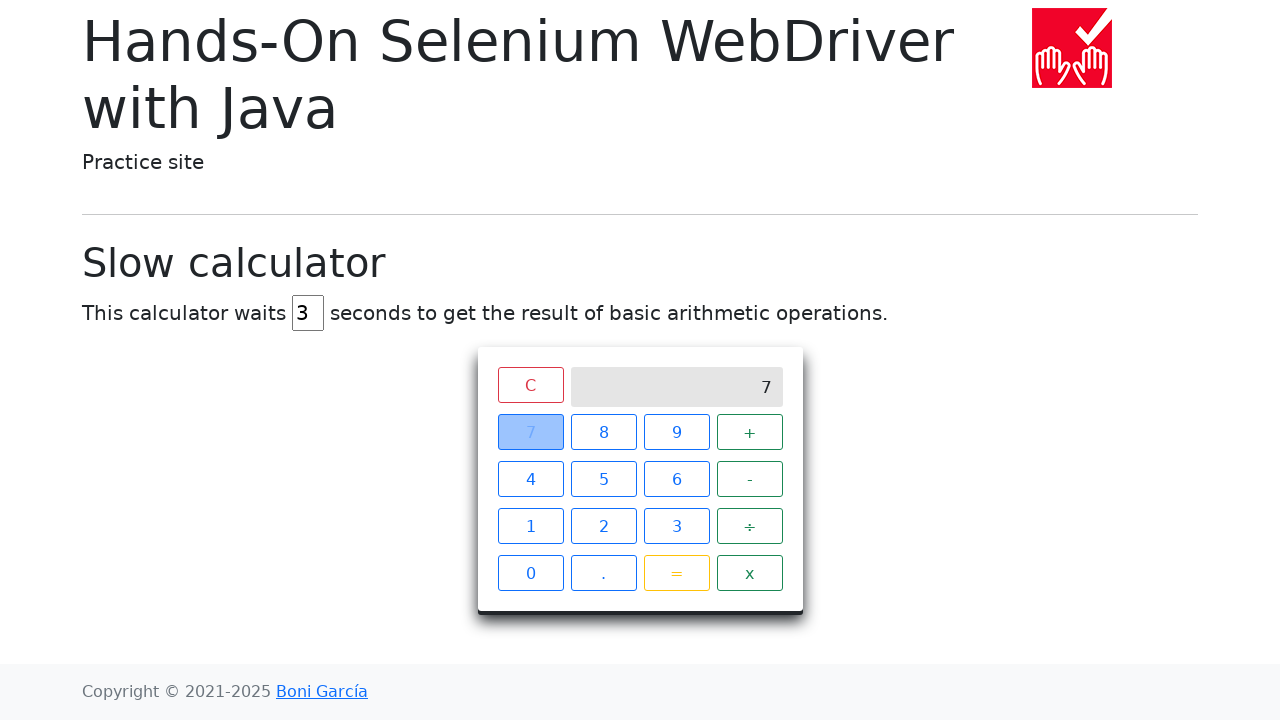

Clicked button '+' at (750, 432) on xpath=//span[text()='+']
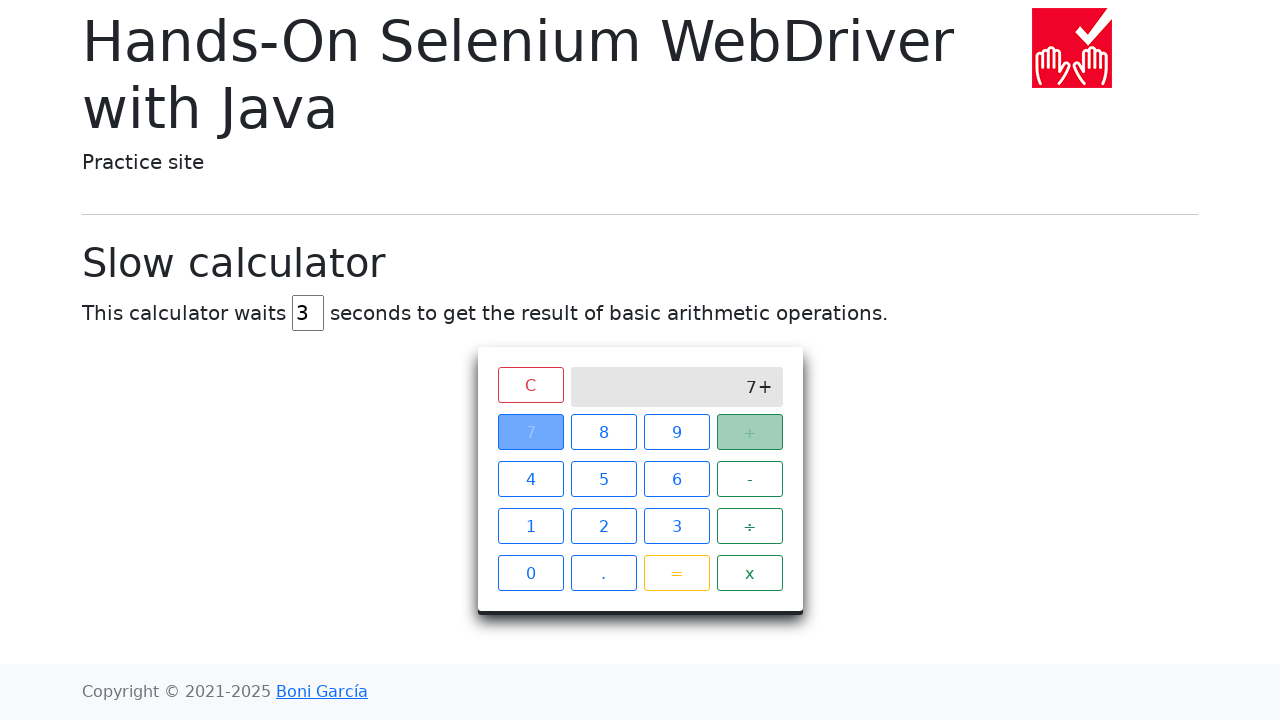

Clicked button '8' at (604, 432) on xpath=//span[text()='8']
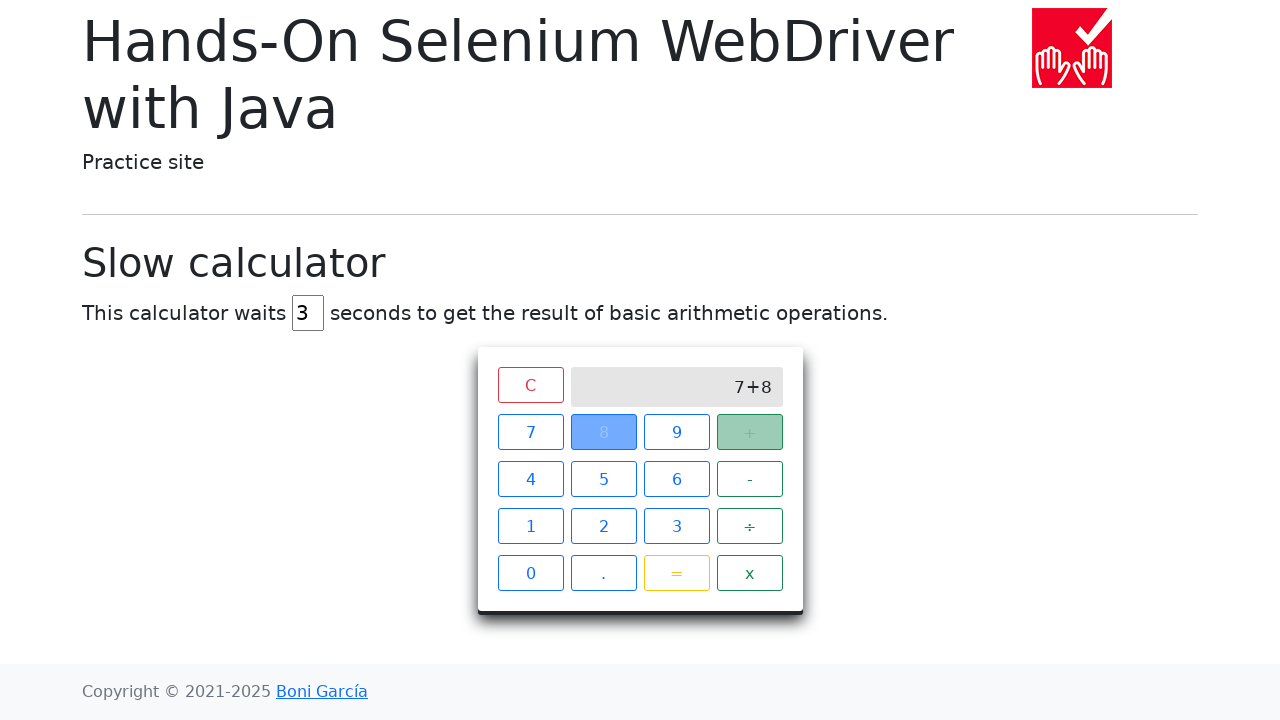

Clicked button '=' to execute calculation at (676, 573) on xpath=//span[text()='=']
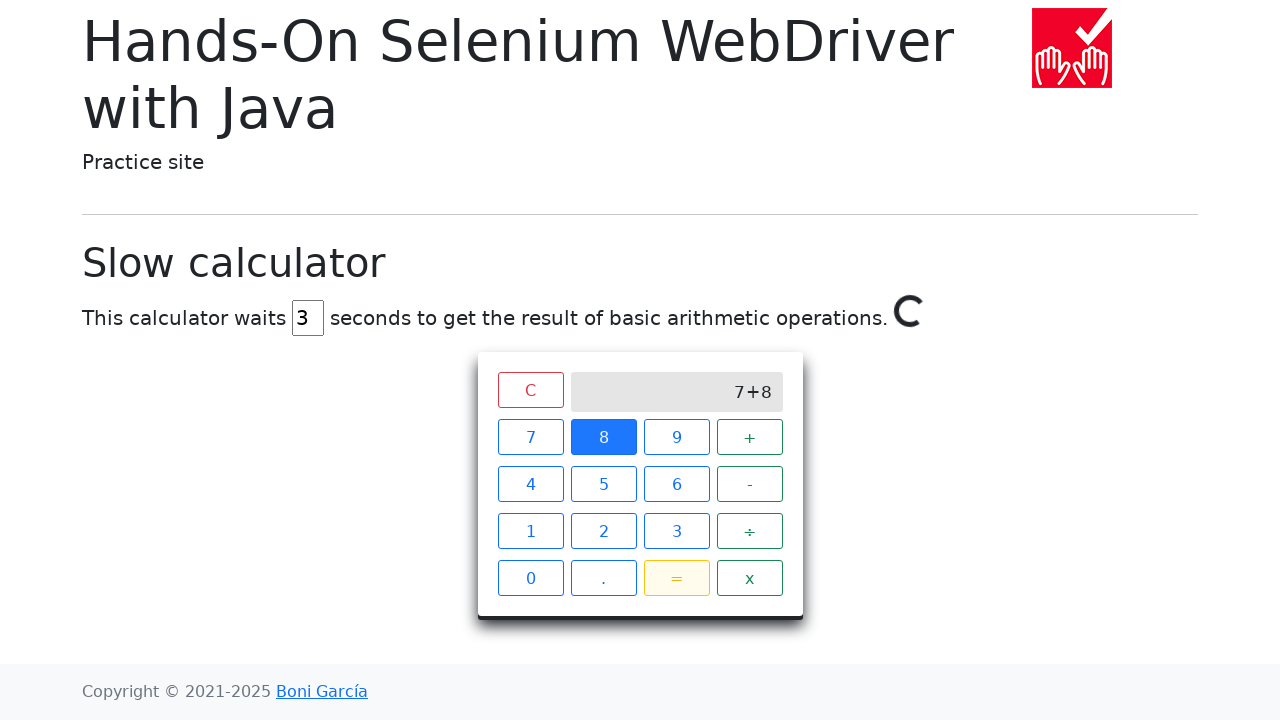

Waited for calculation result '15' to appear (3 second delay)
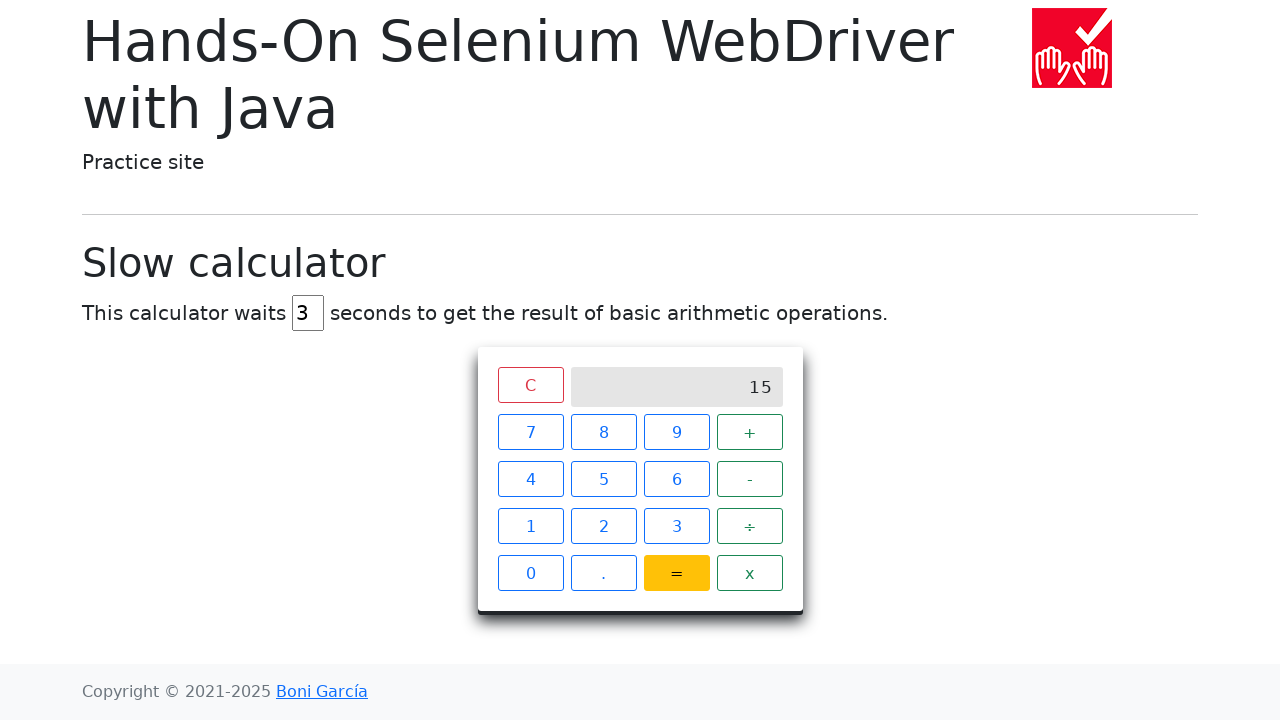

Retrieved result text from calculator screen
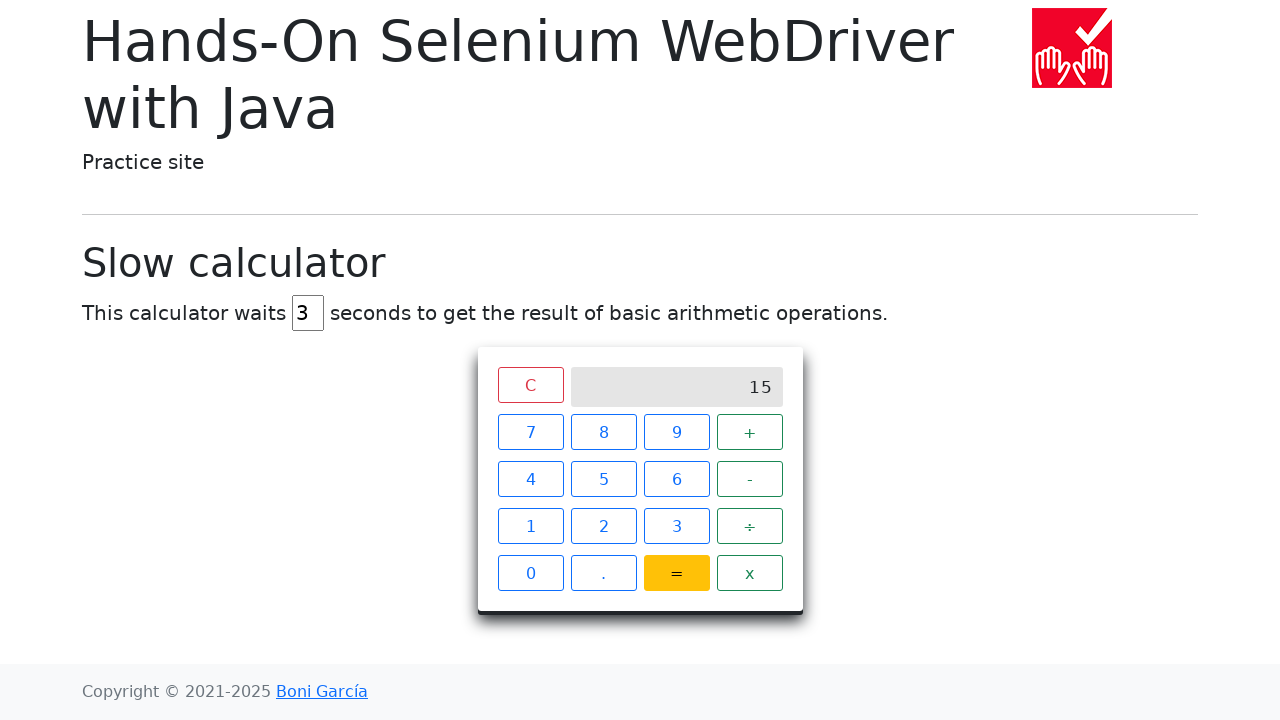

Assertion passed: result contains '15'
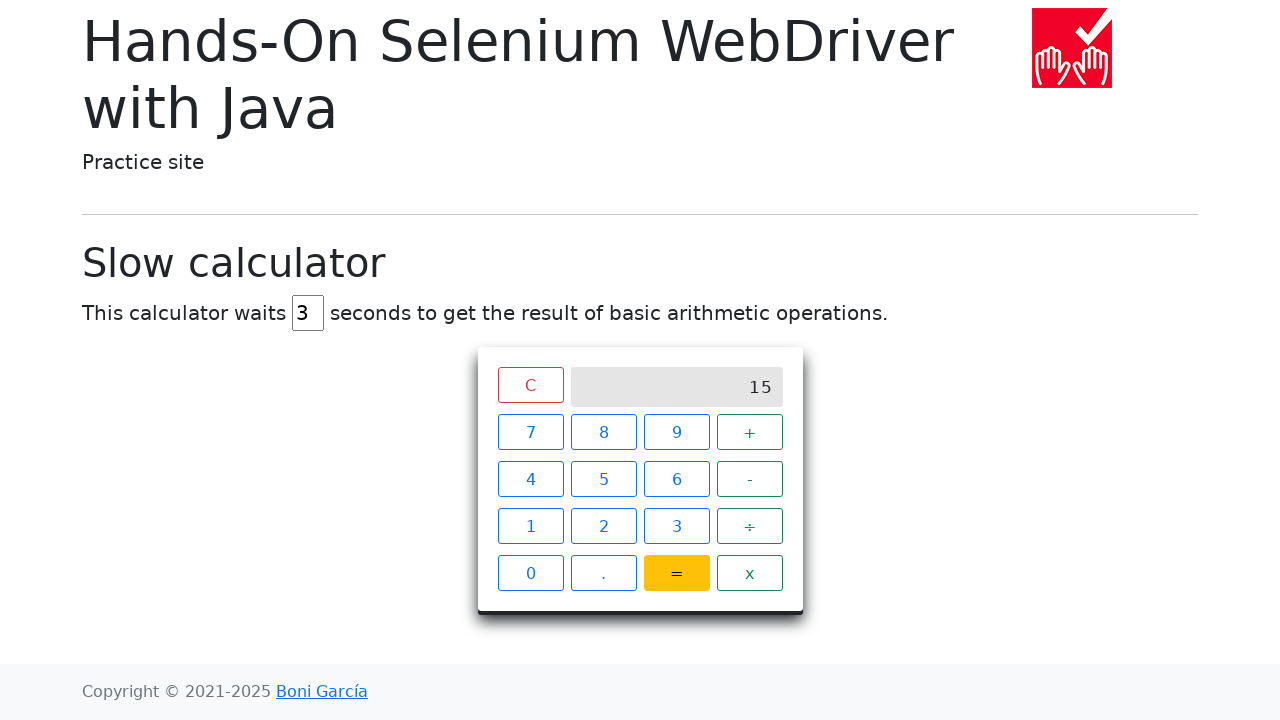

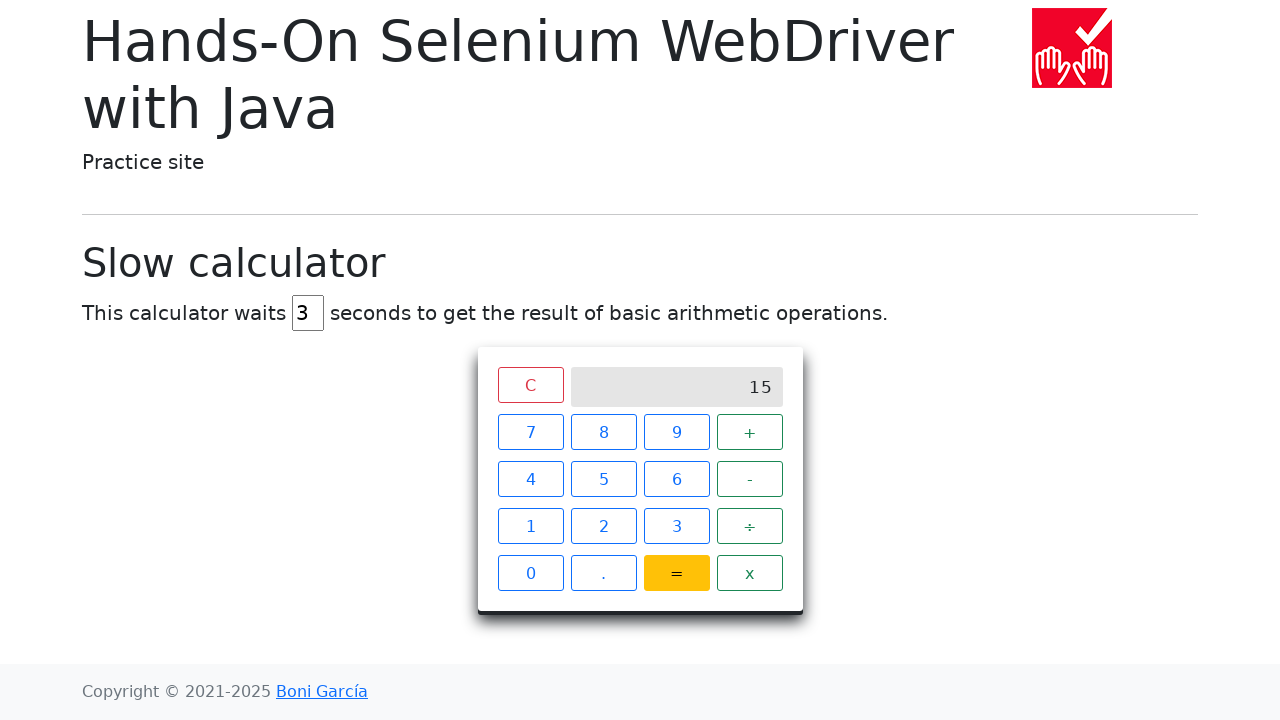